Tests the visibility and text content of category menu items (Categories, Phones, Laptops, Monitors) on the Demoblaze website

Starting URL: https://www.demoblaze.com/

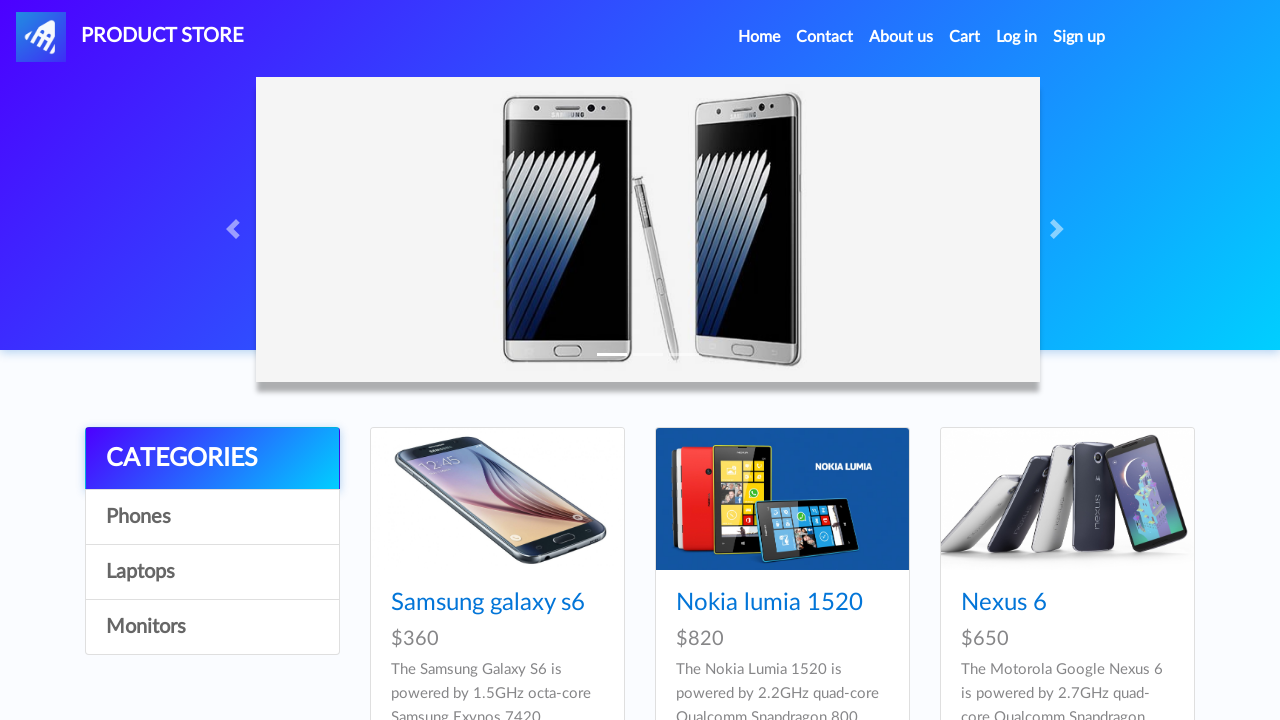

Verified Categories element is visible
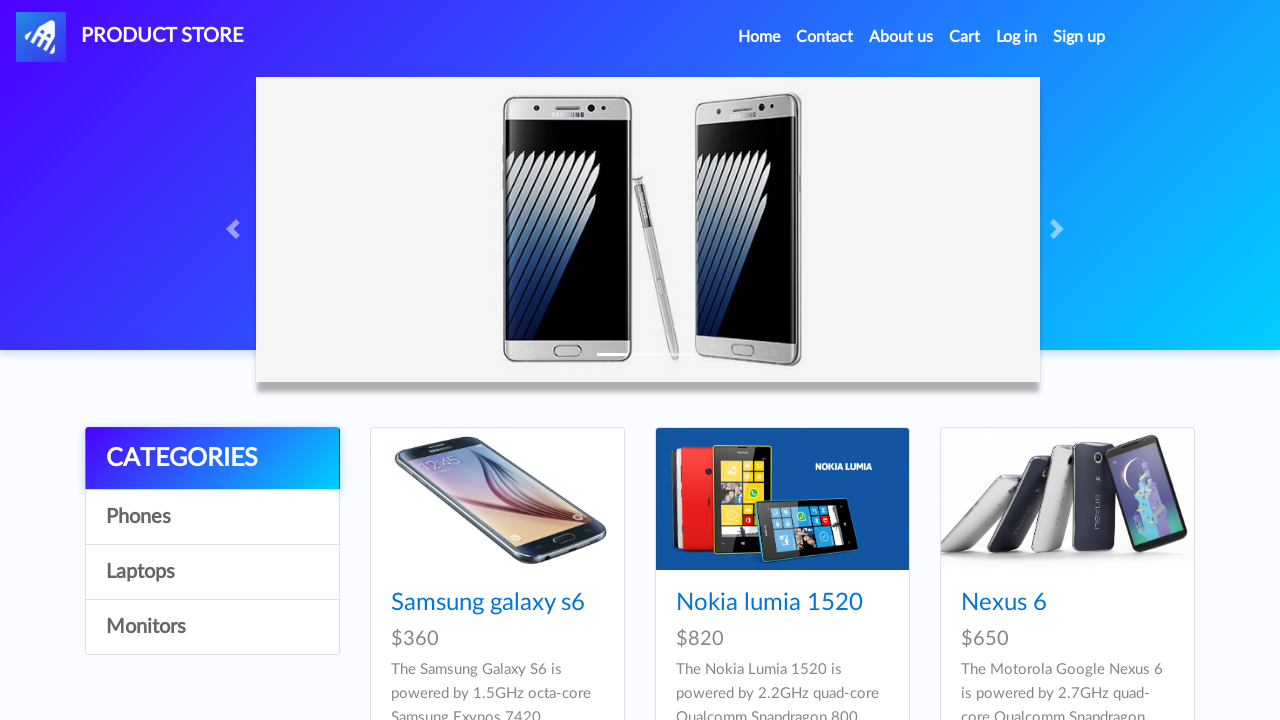

Verified Categories element is enabled
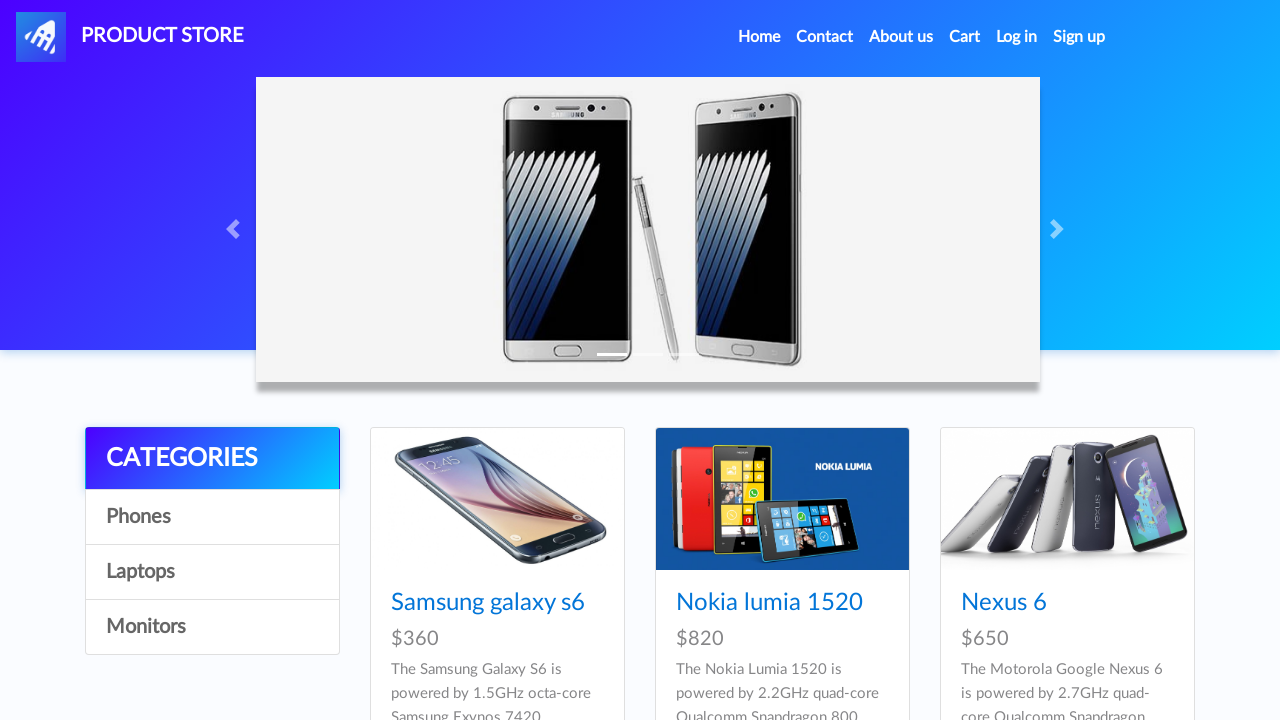

Verified Categories text content matches 'CATEGORIES'
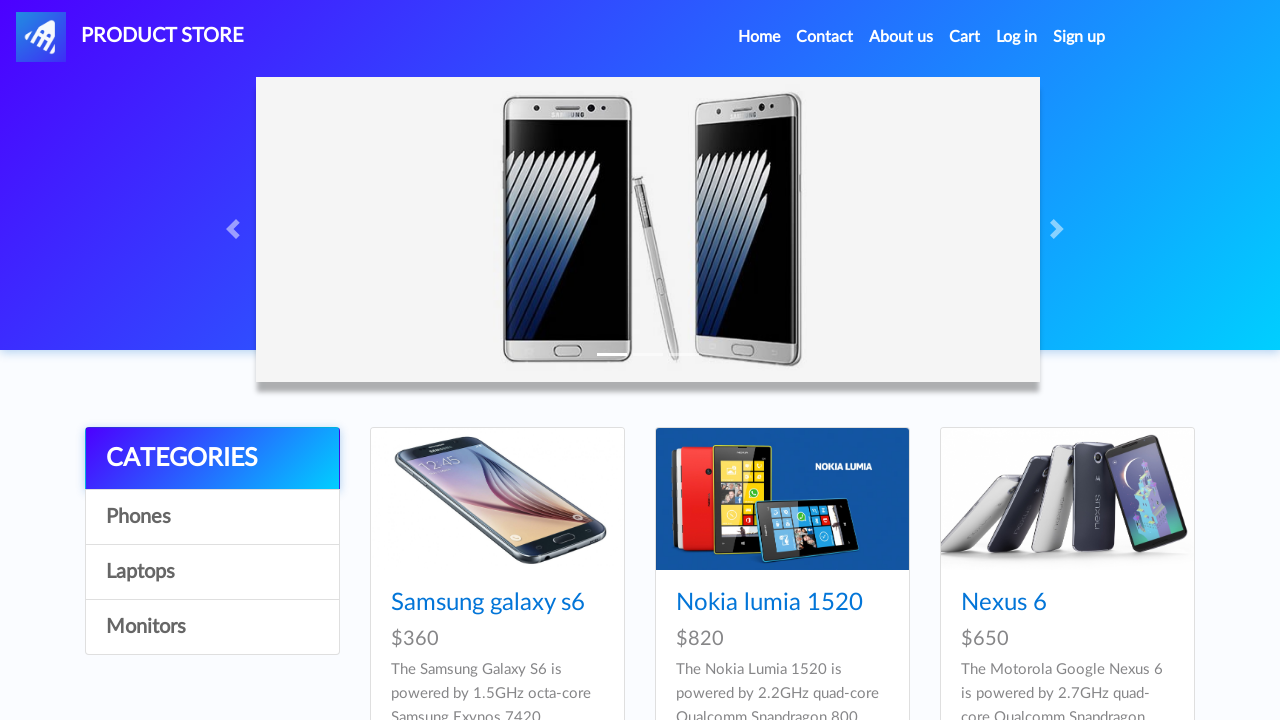

Verified Phones element is visible
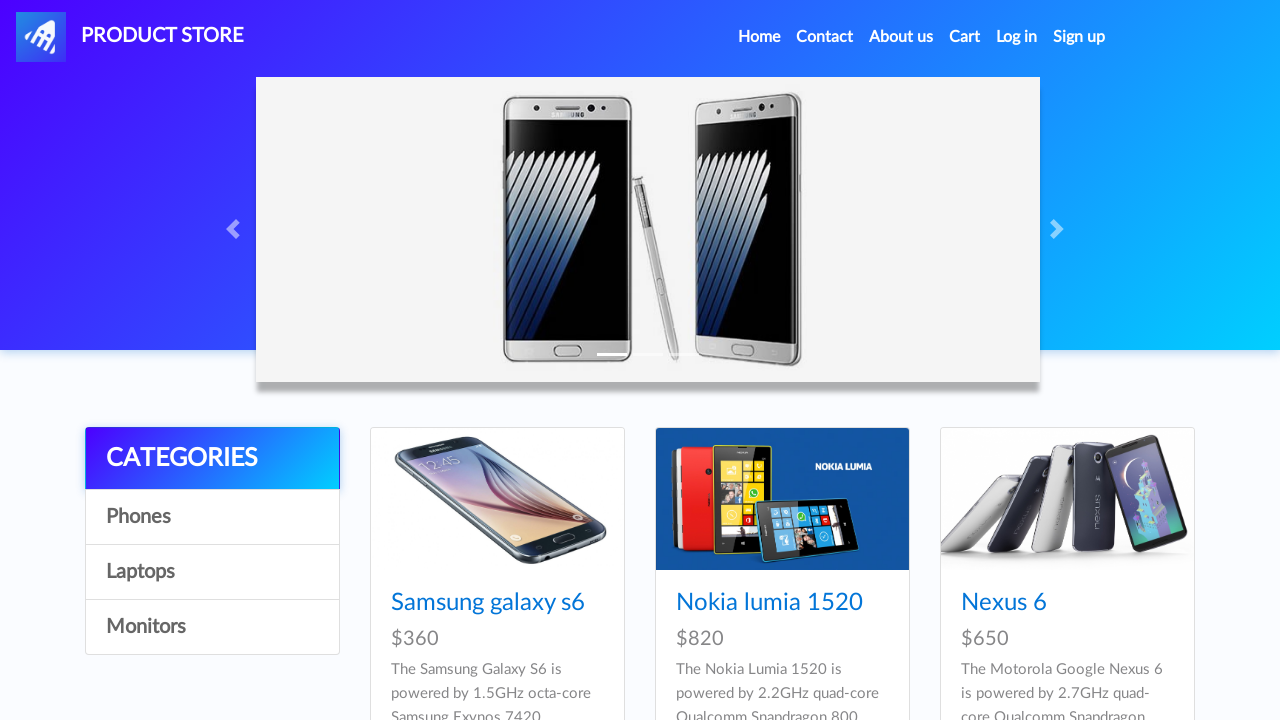

Verified Phones element is enabled
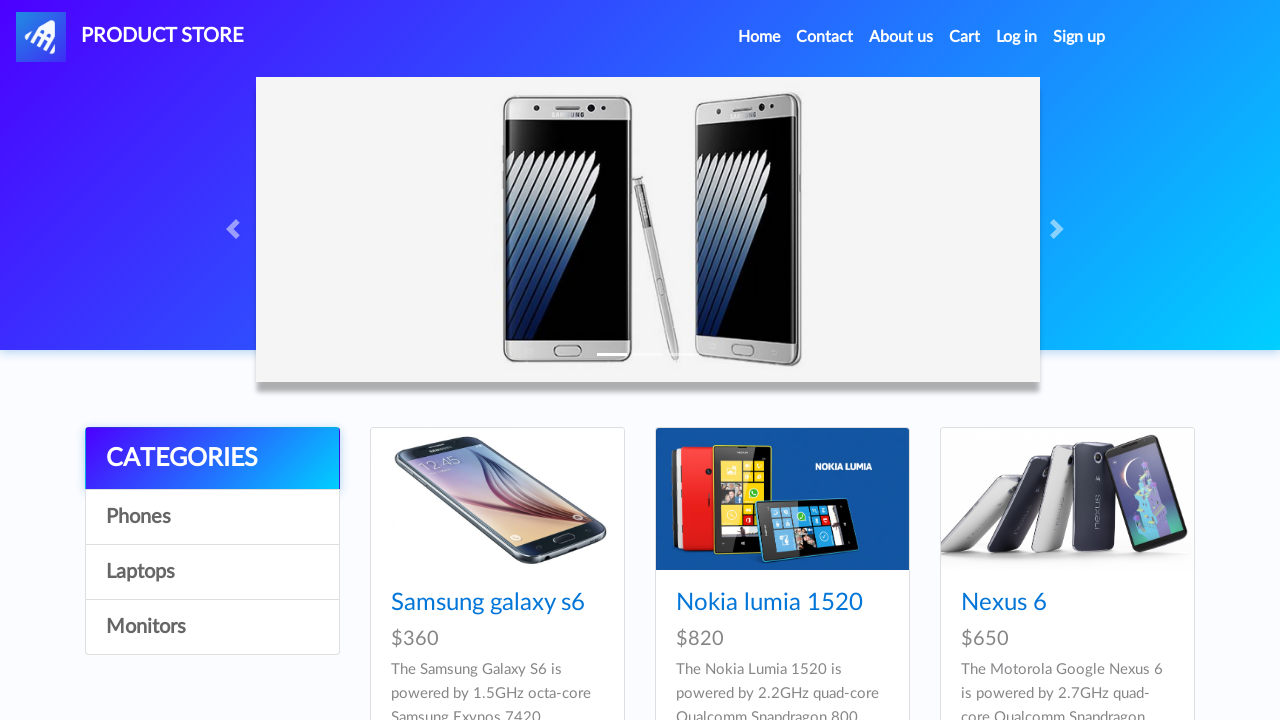

Verified Phones text content matches 'Phones'
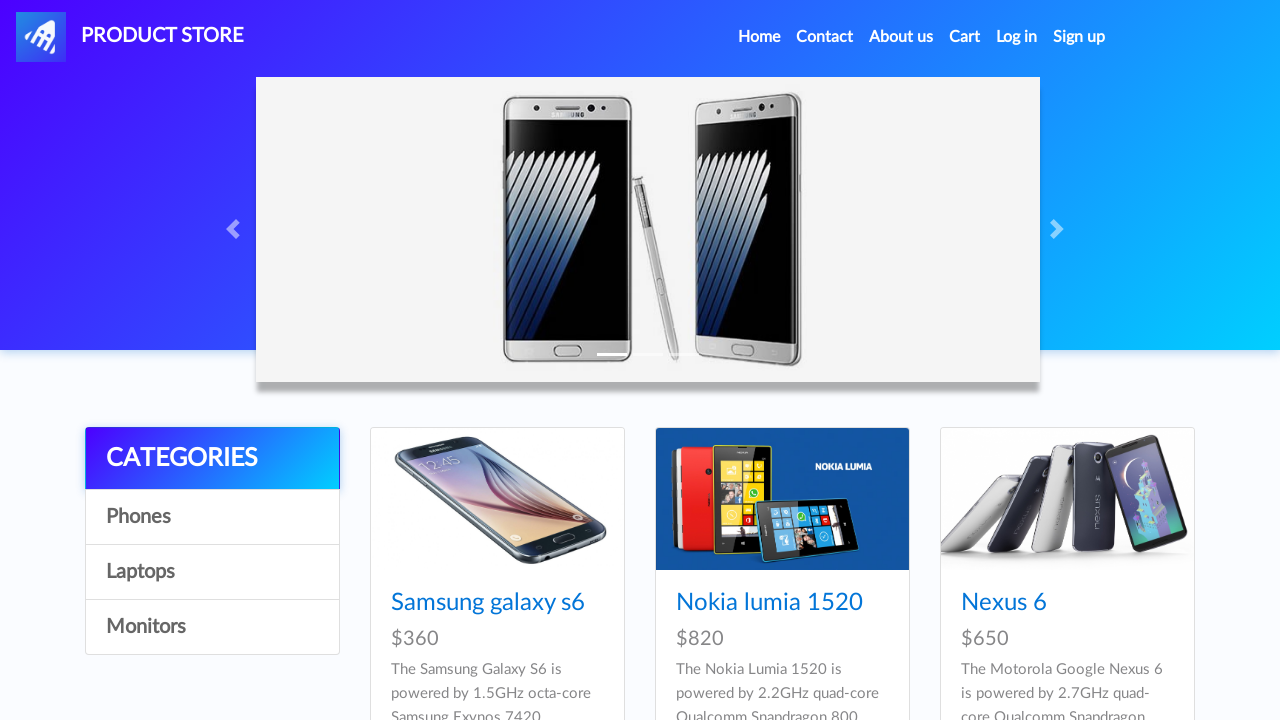

Verified Laptops element is visible
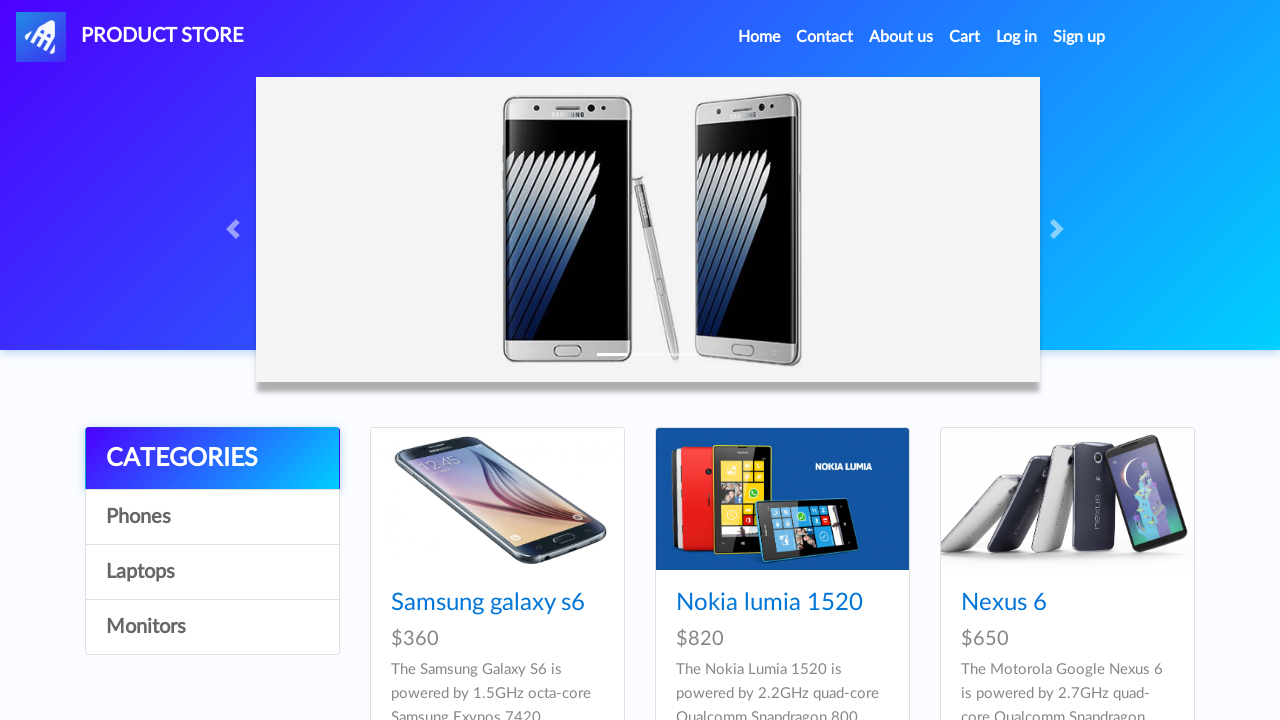

Verified Laptops element is enabled
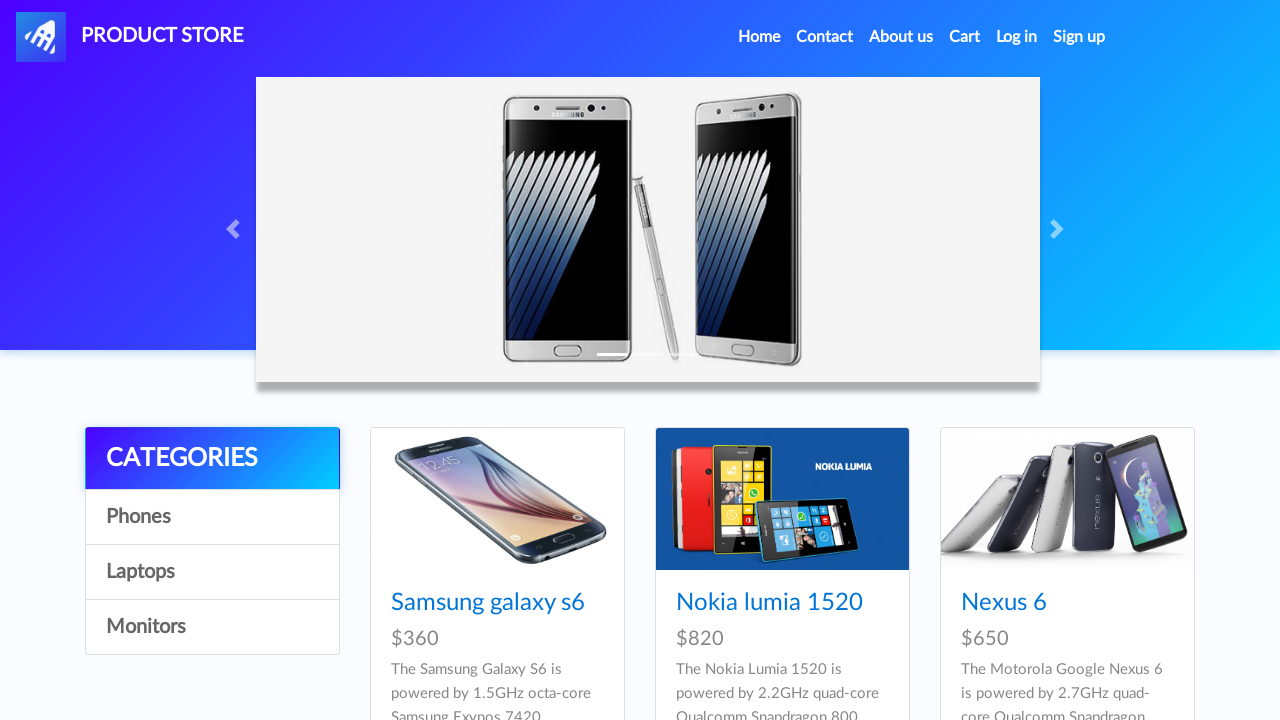

Verified Laptops text content matches 'Laptops'
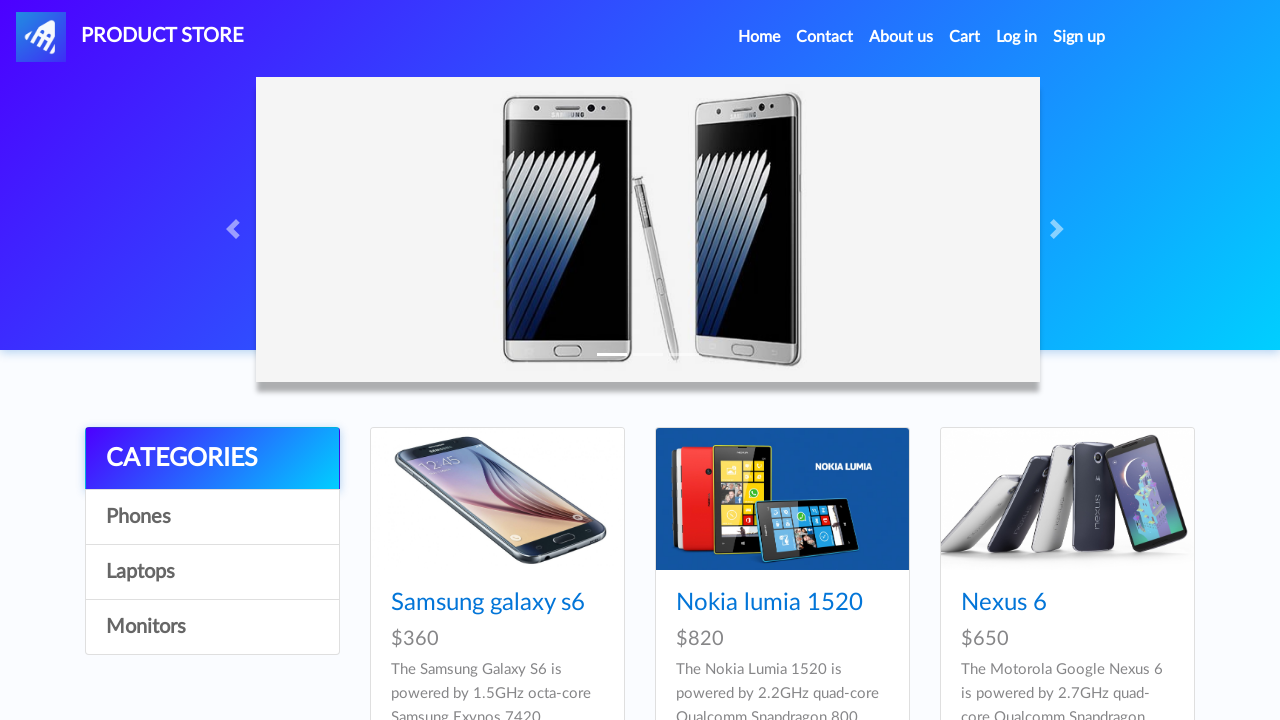

Verified Monitors element is visible
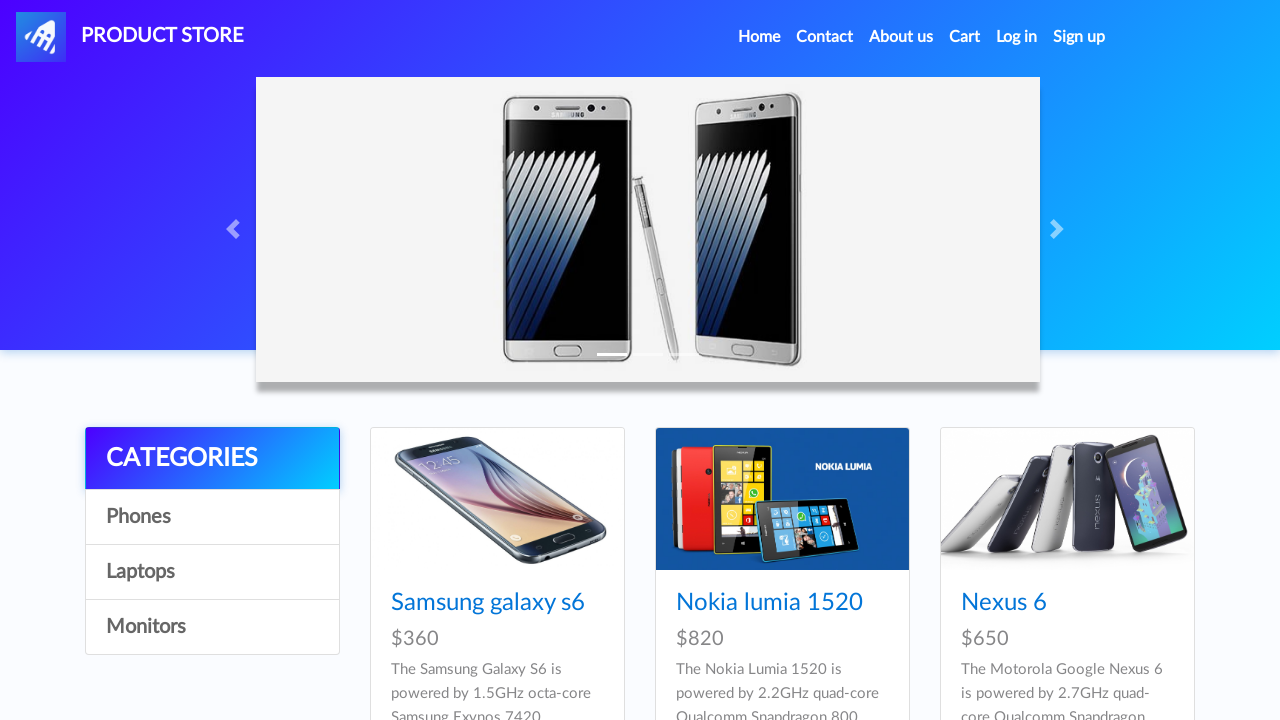

Verified Monitors element is enabled
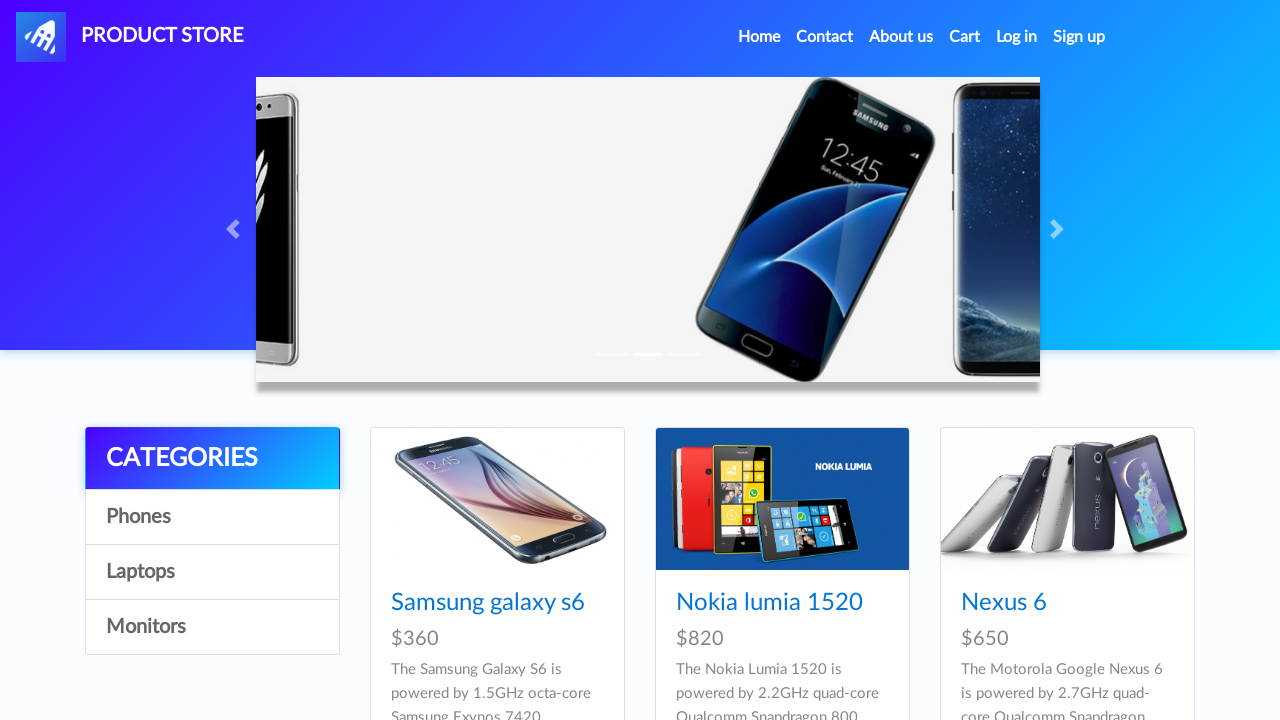

Verified Monitors text content matches 'Monitors'
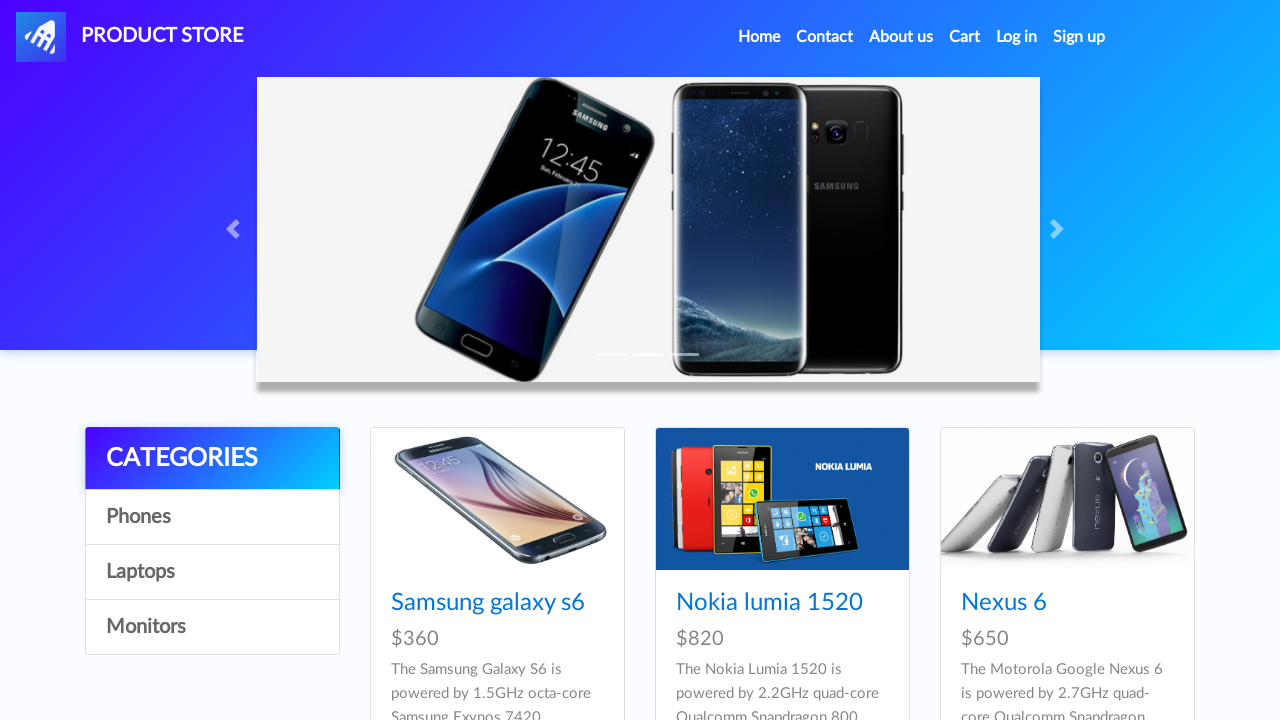

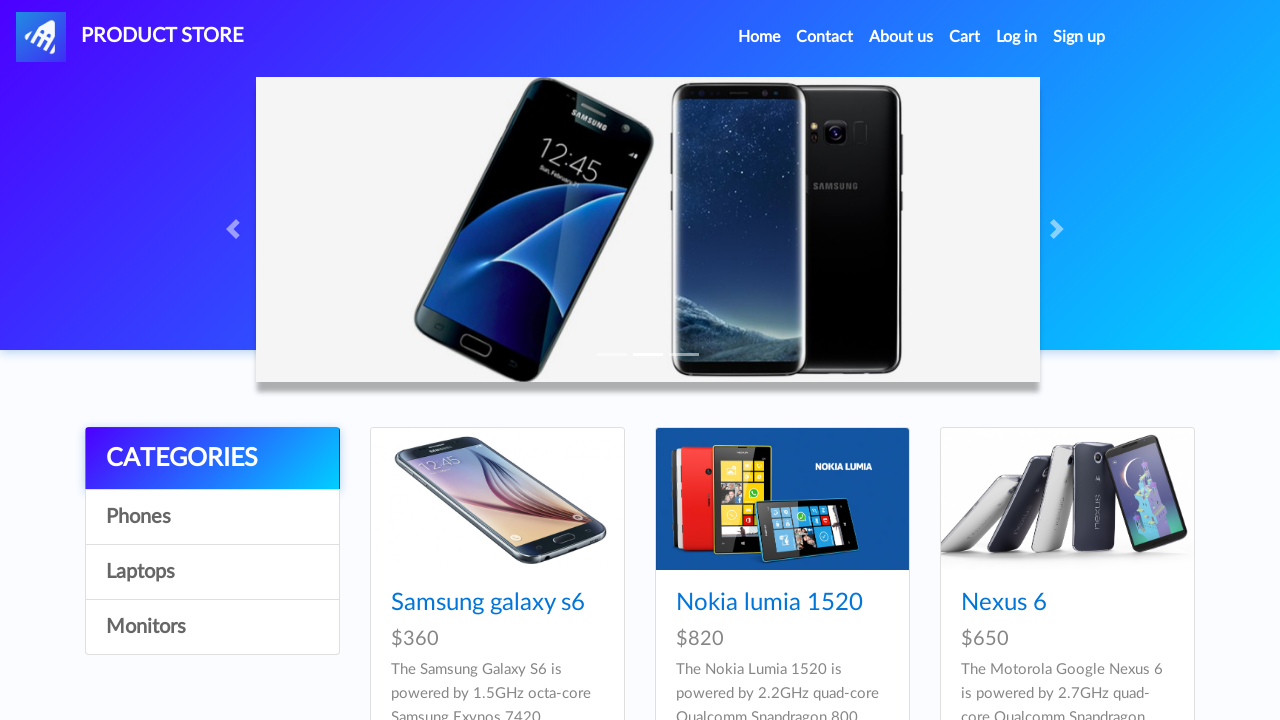